Opens GoDaddy homepage and validates the page title and URL to ensure the correct page has loaded.

Starting URL: https://www.godaddy.com/

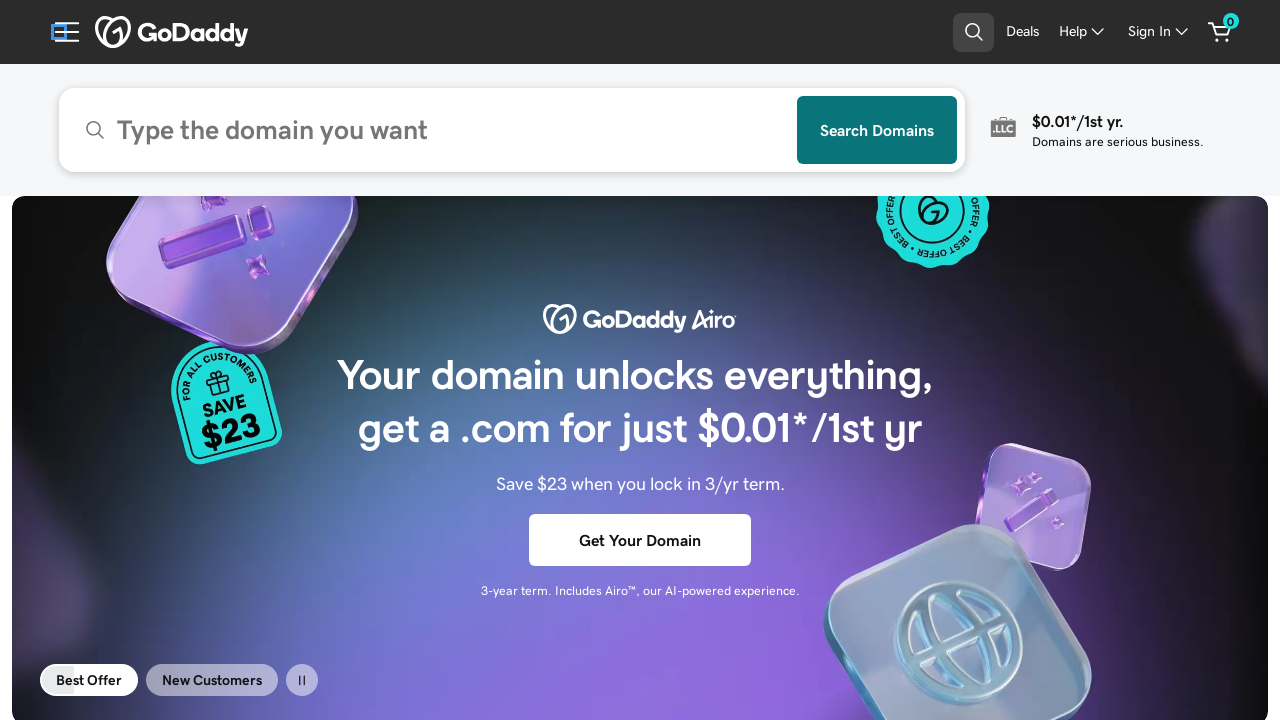

Set browser viewport to 1920x1080
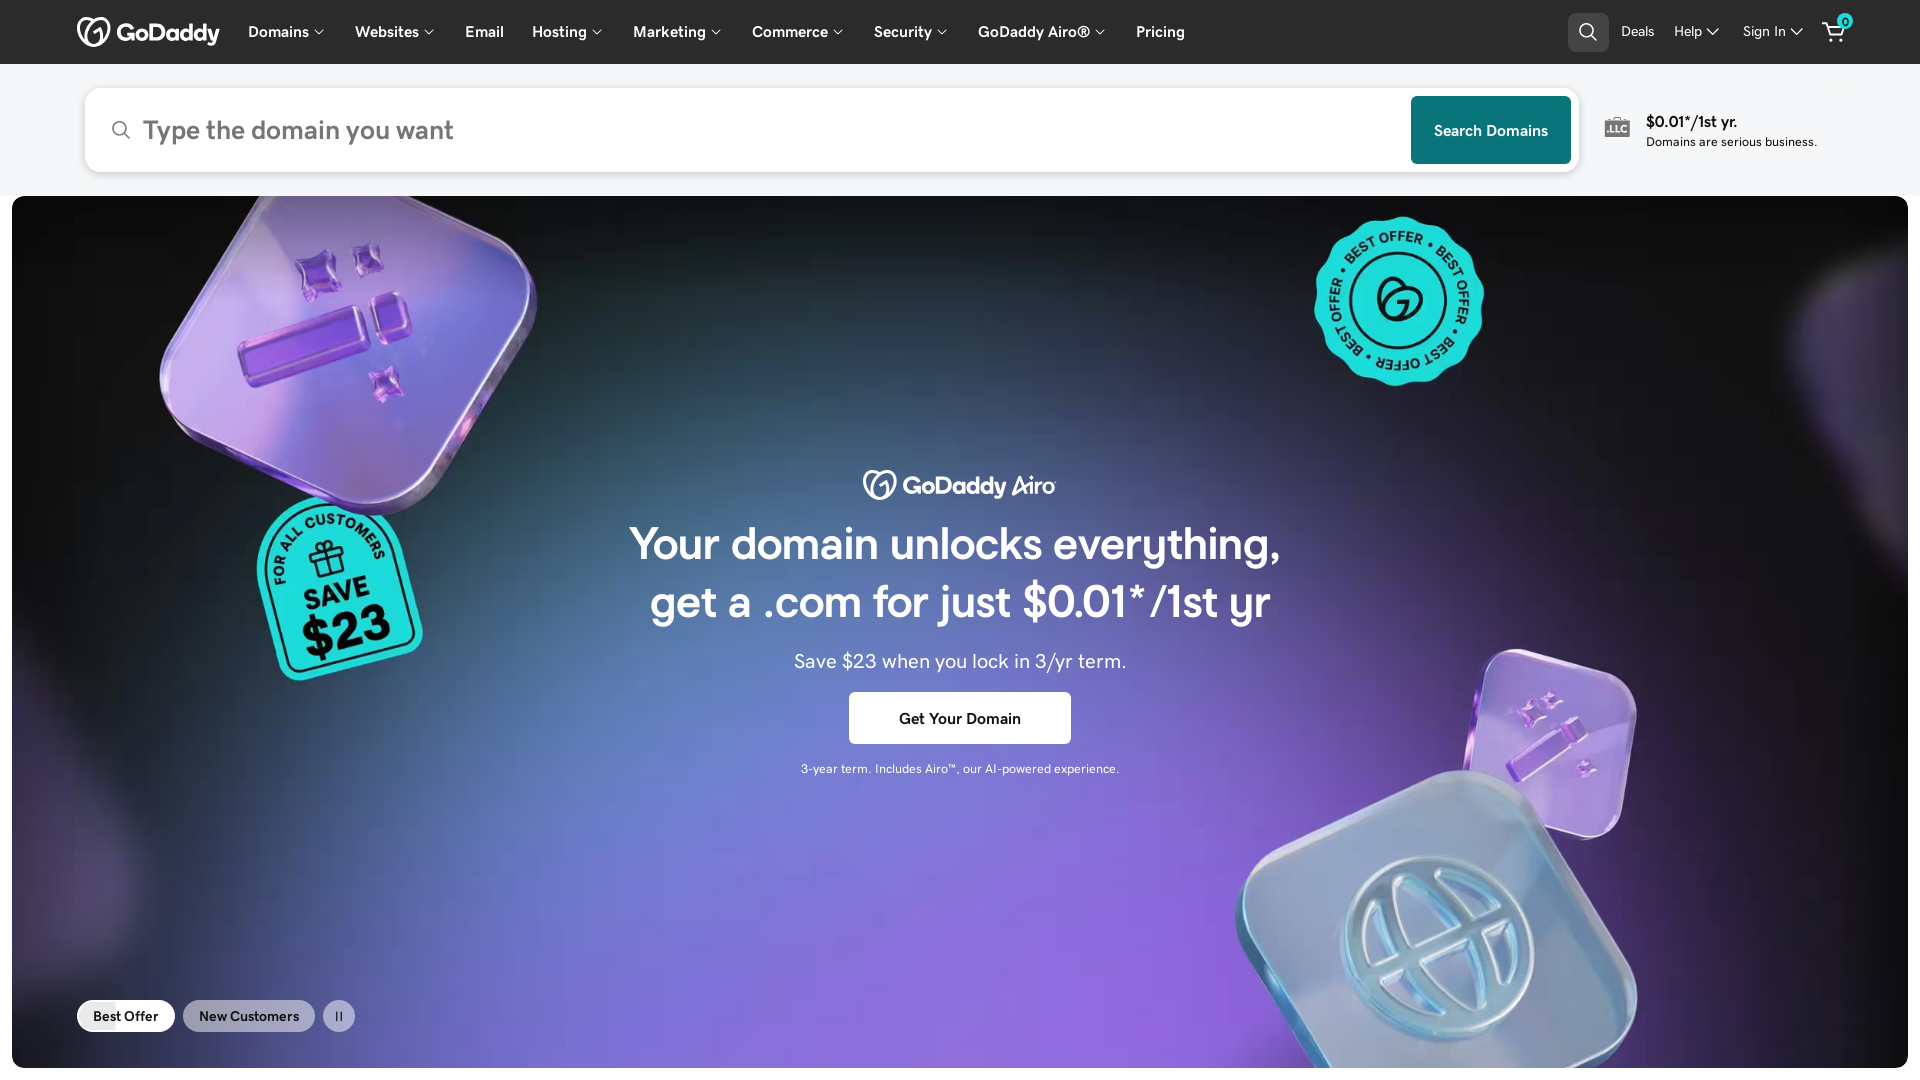

Page fully loaded (DOM content loaded)
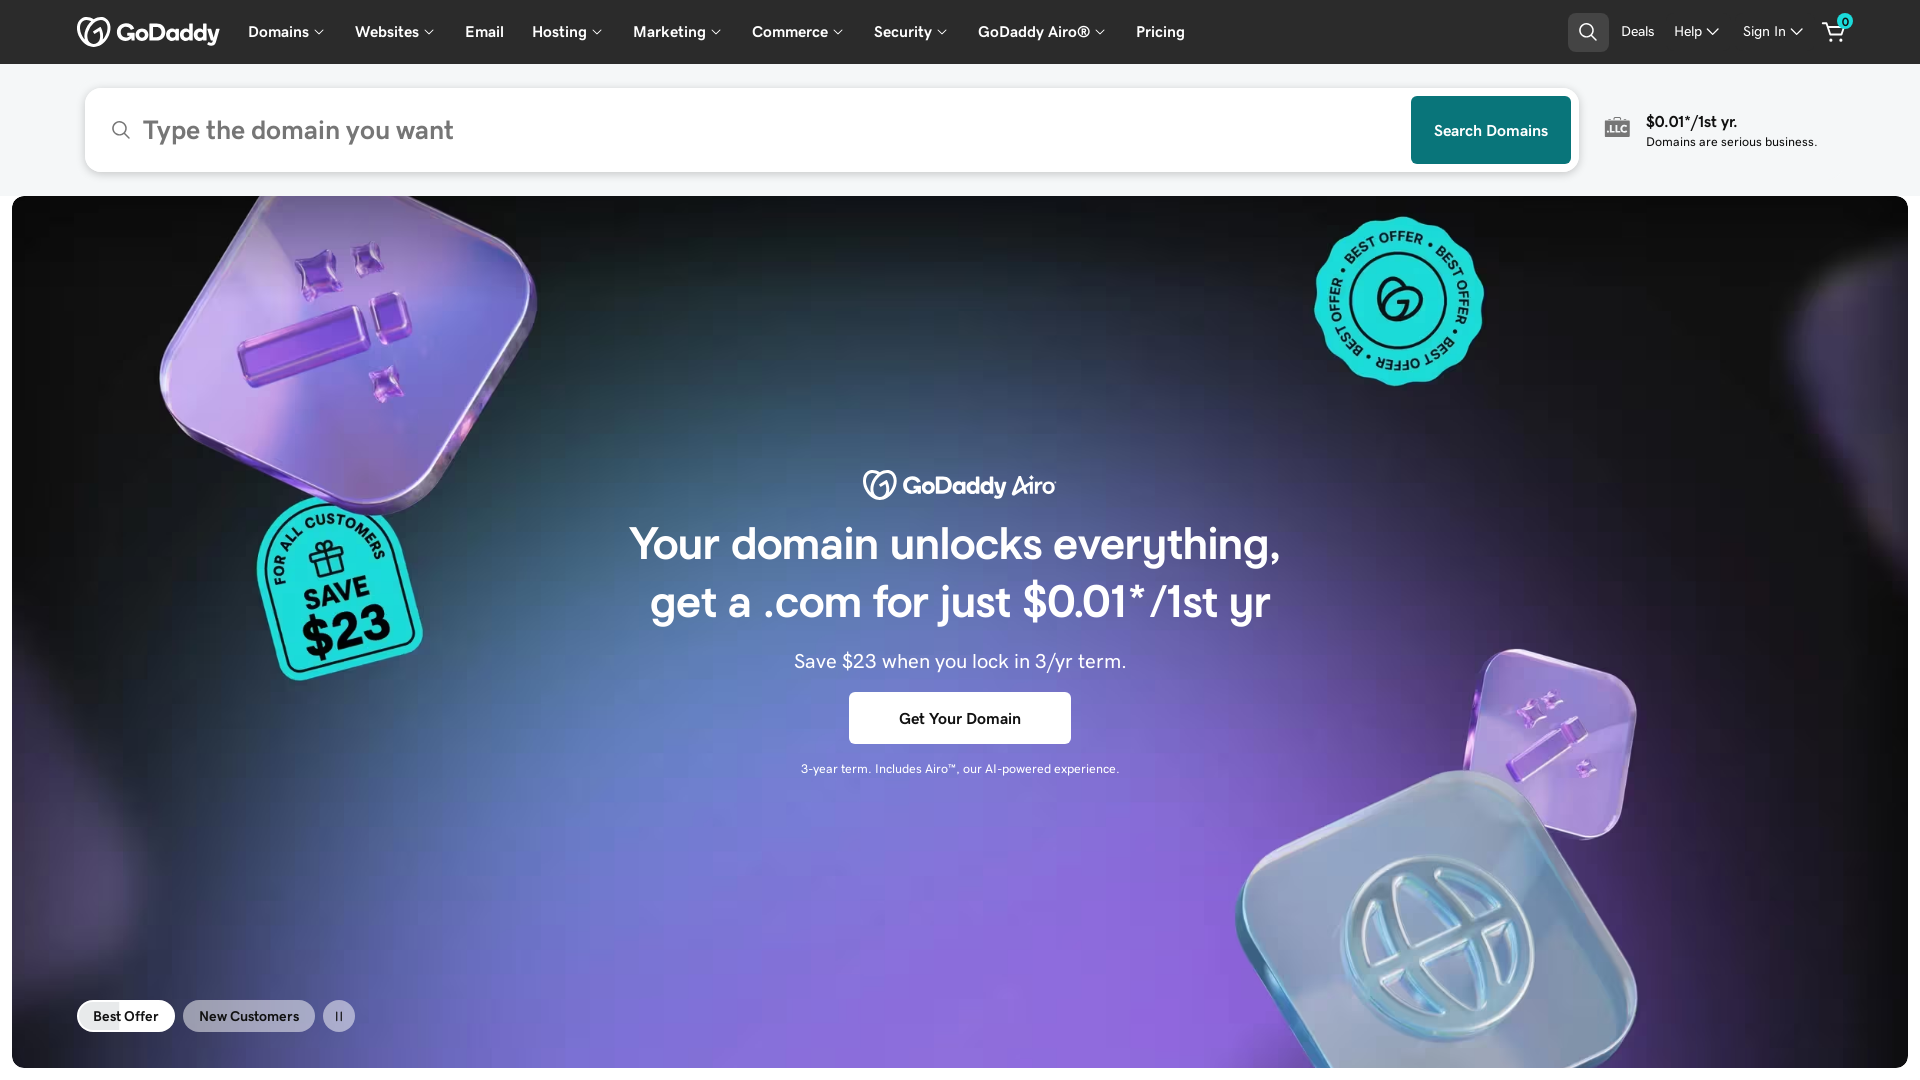

Retrieved page title: GoDaddy Official Site: Get a Domain & Launch Your Website.
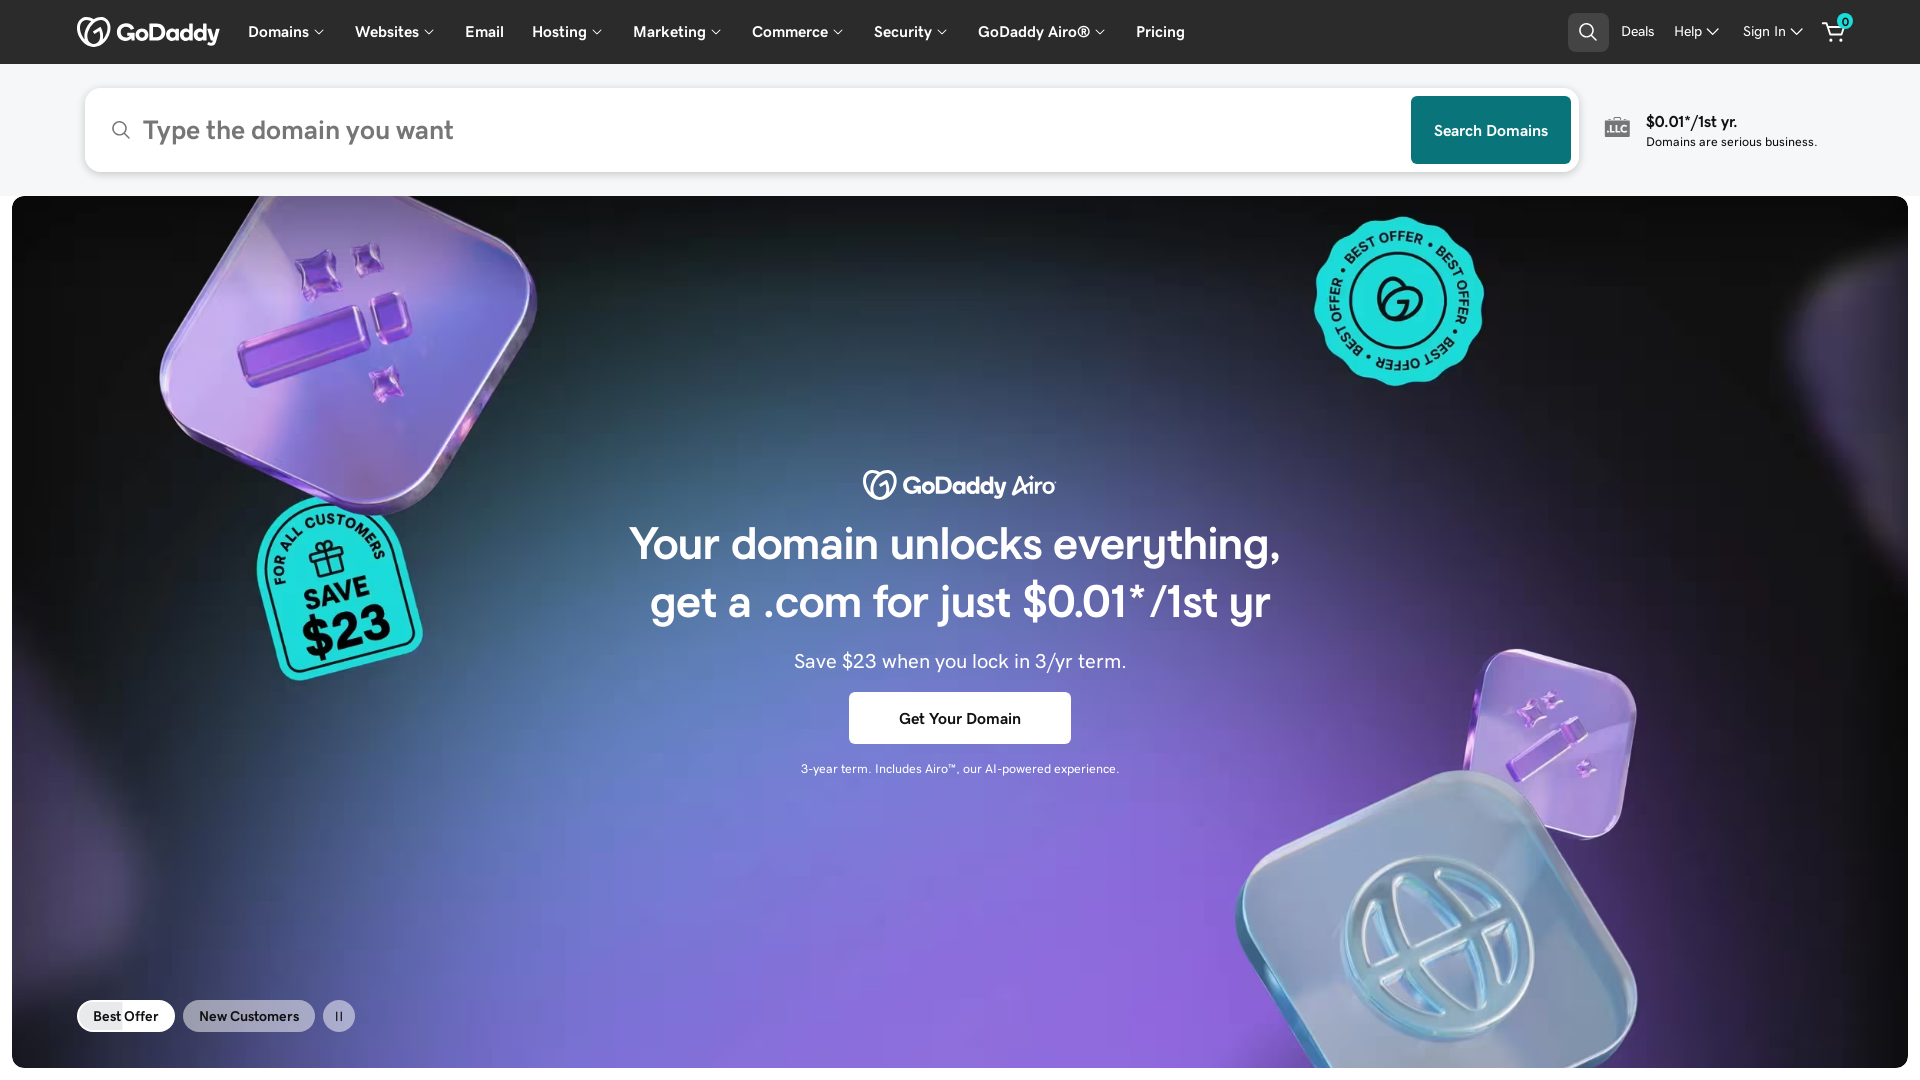

Validated that page title contains 'GoDaddy'
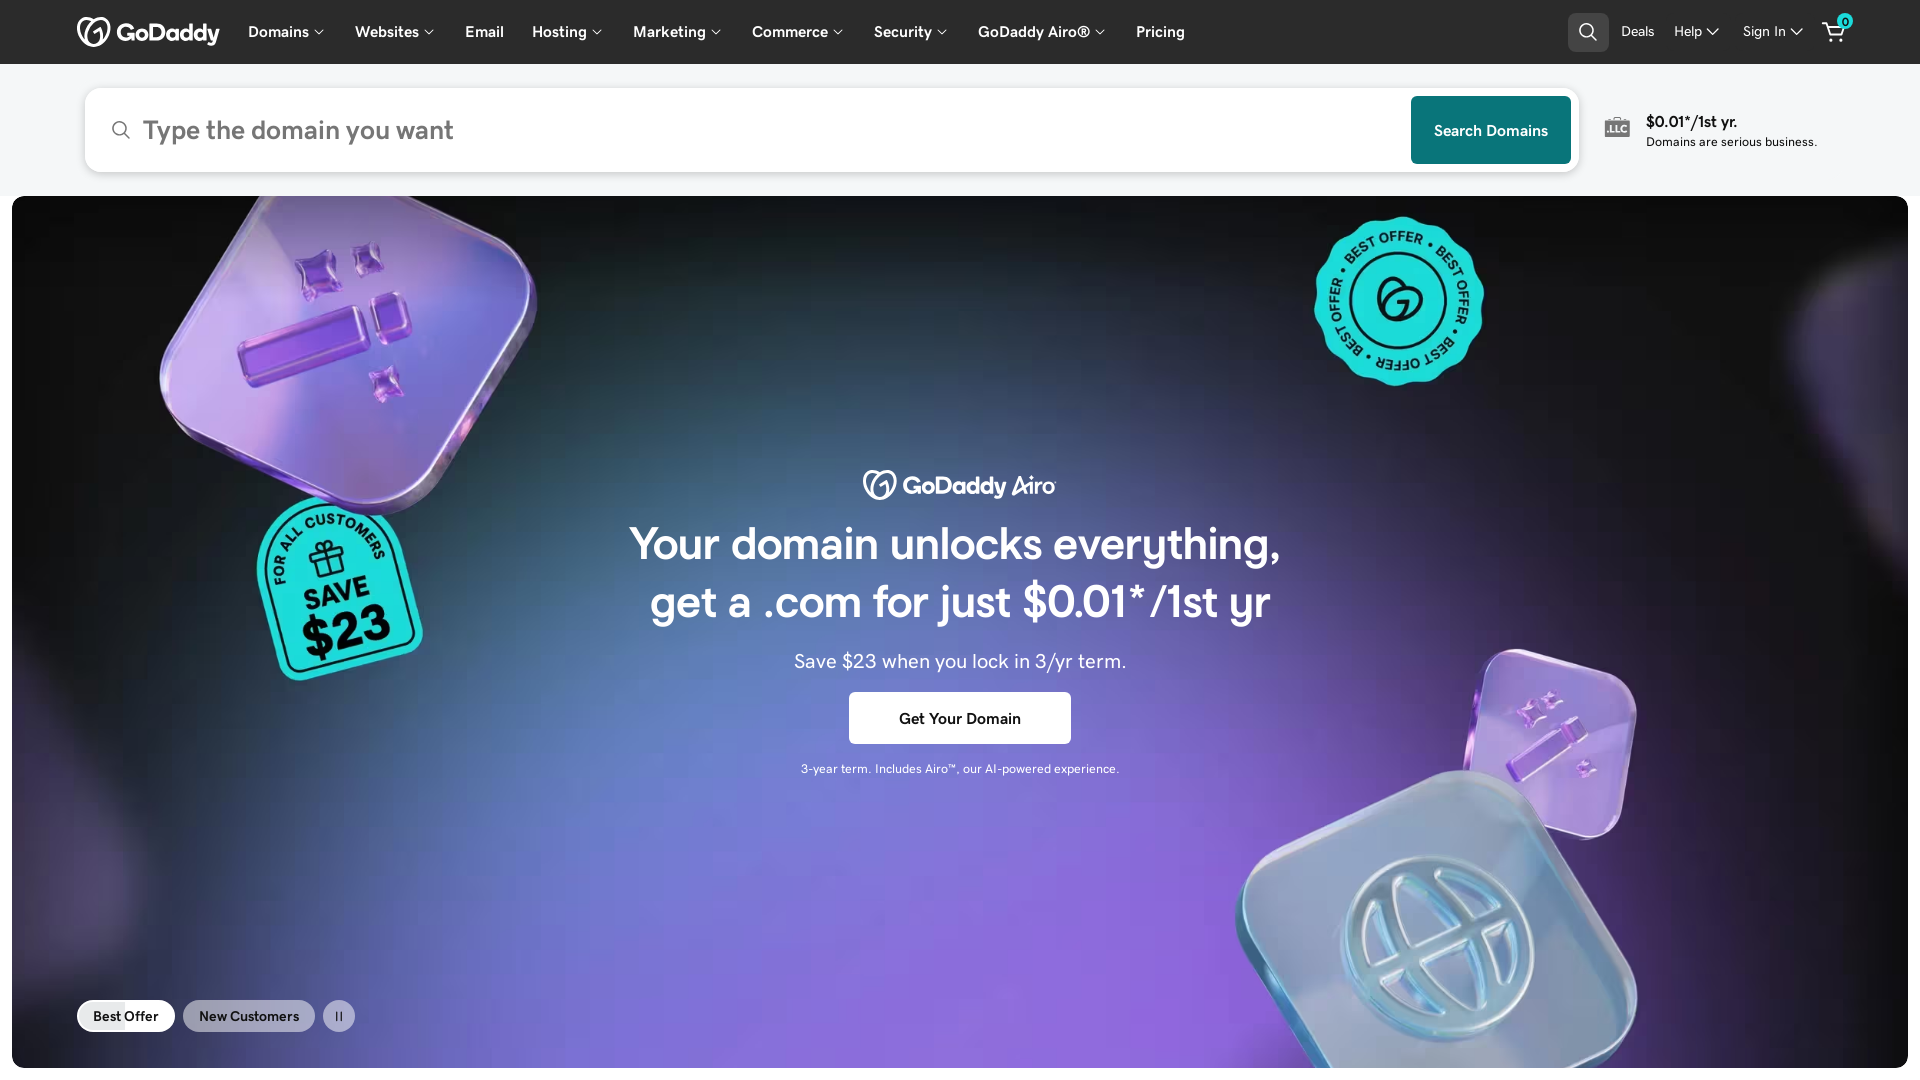

Retrieved current URL: https://www.godaddy.com/
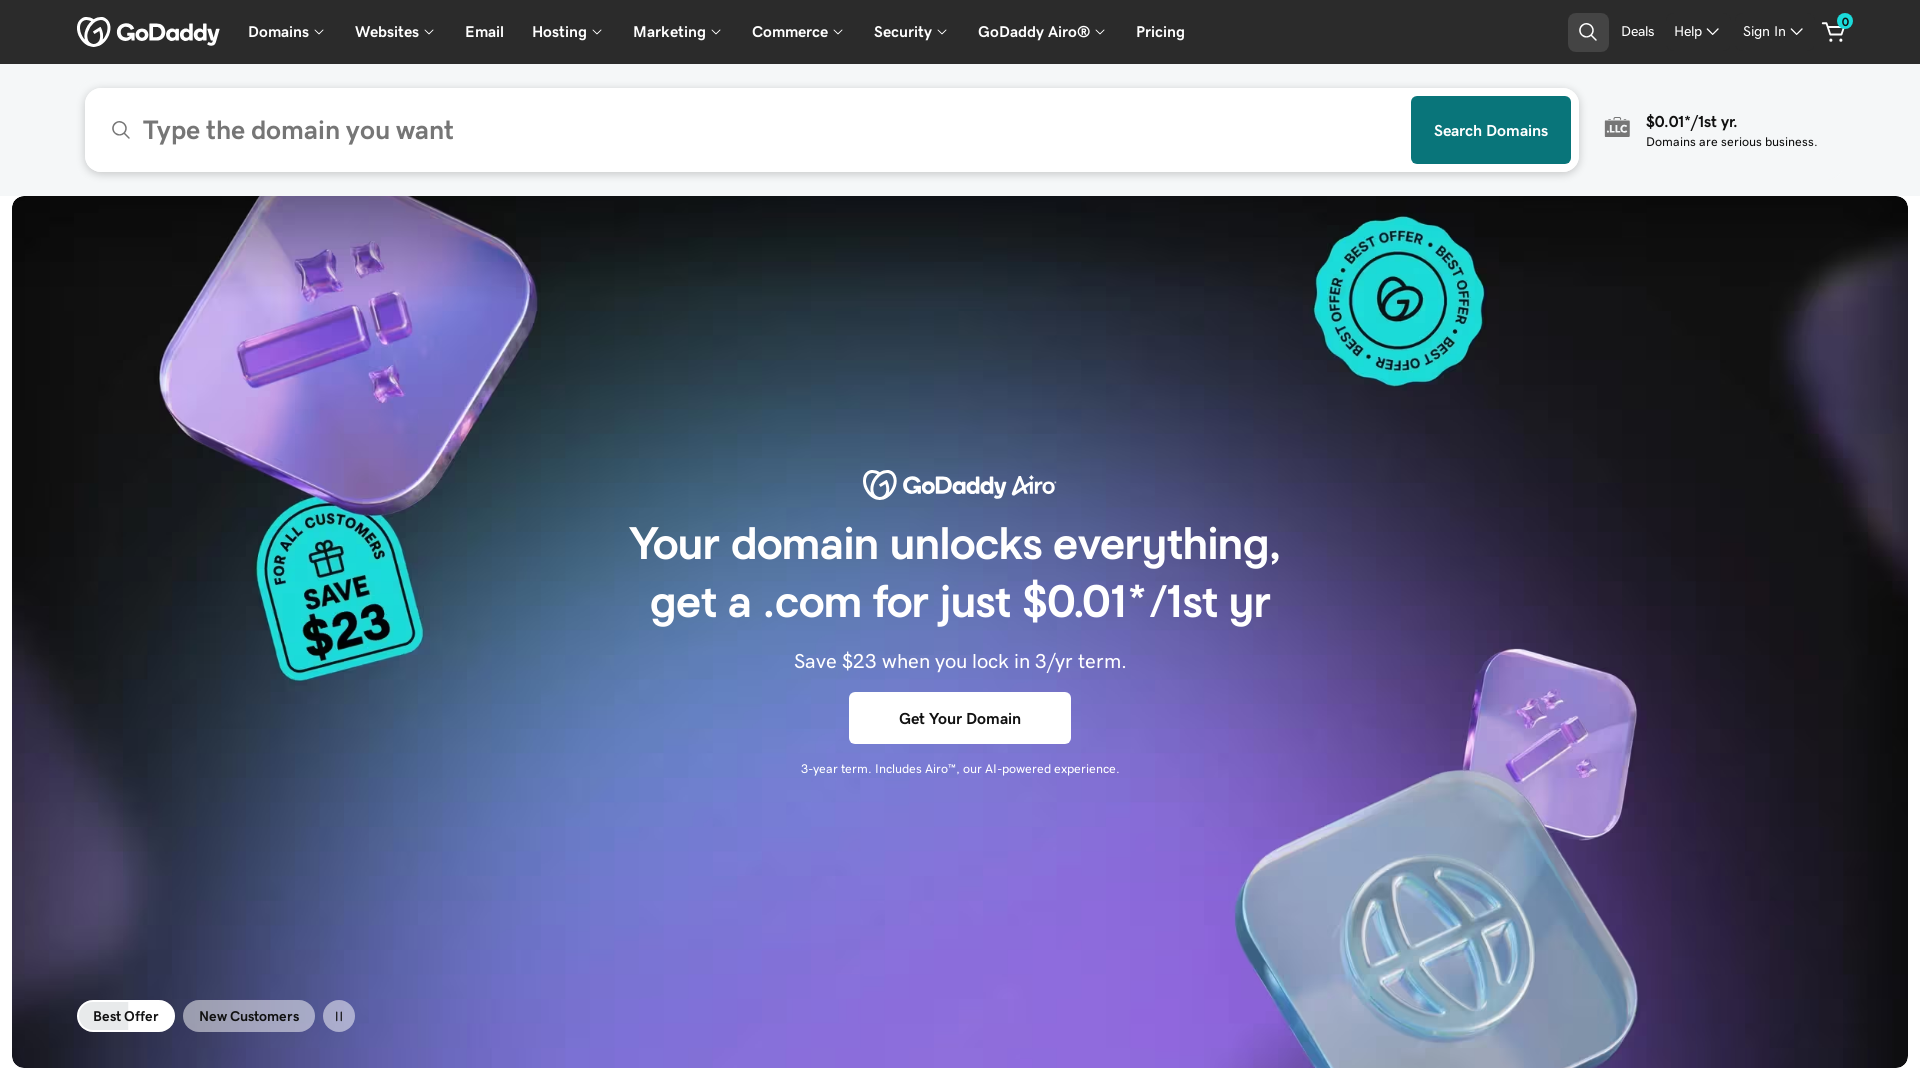

Validated that URL contains 'godaddy.com'
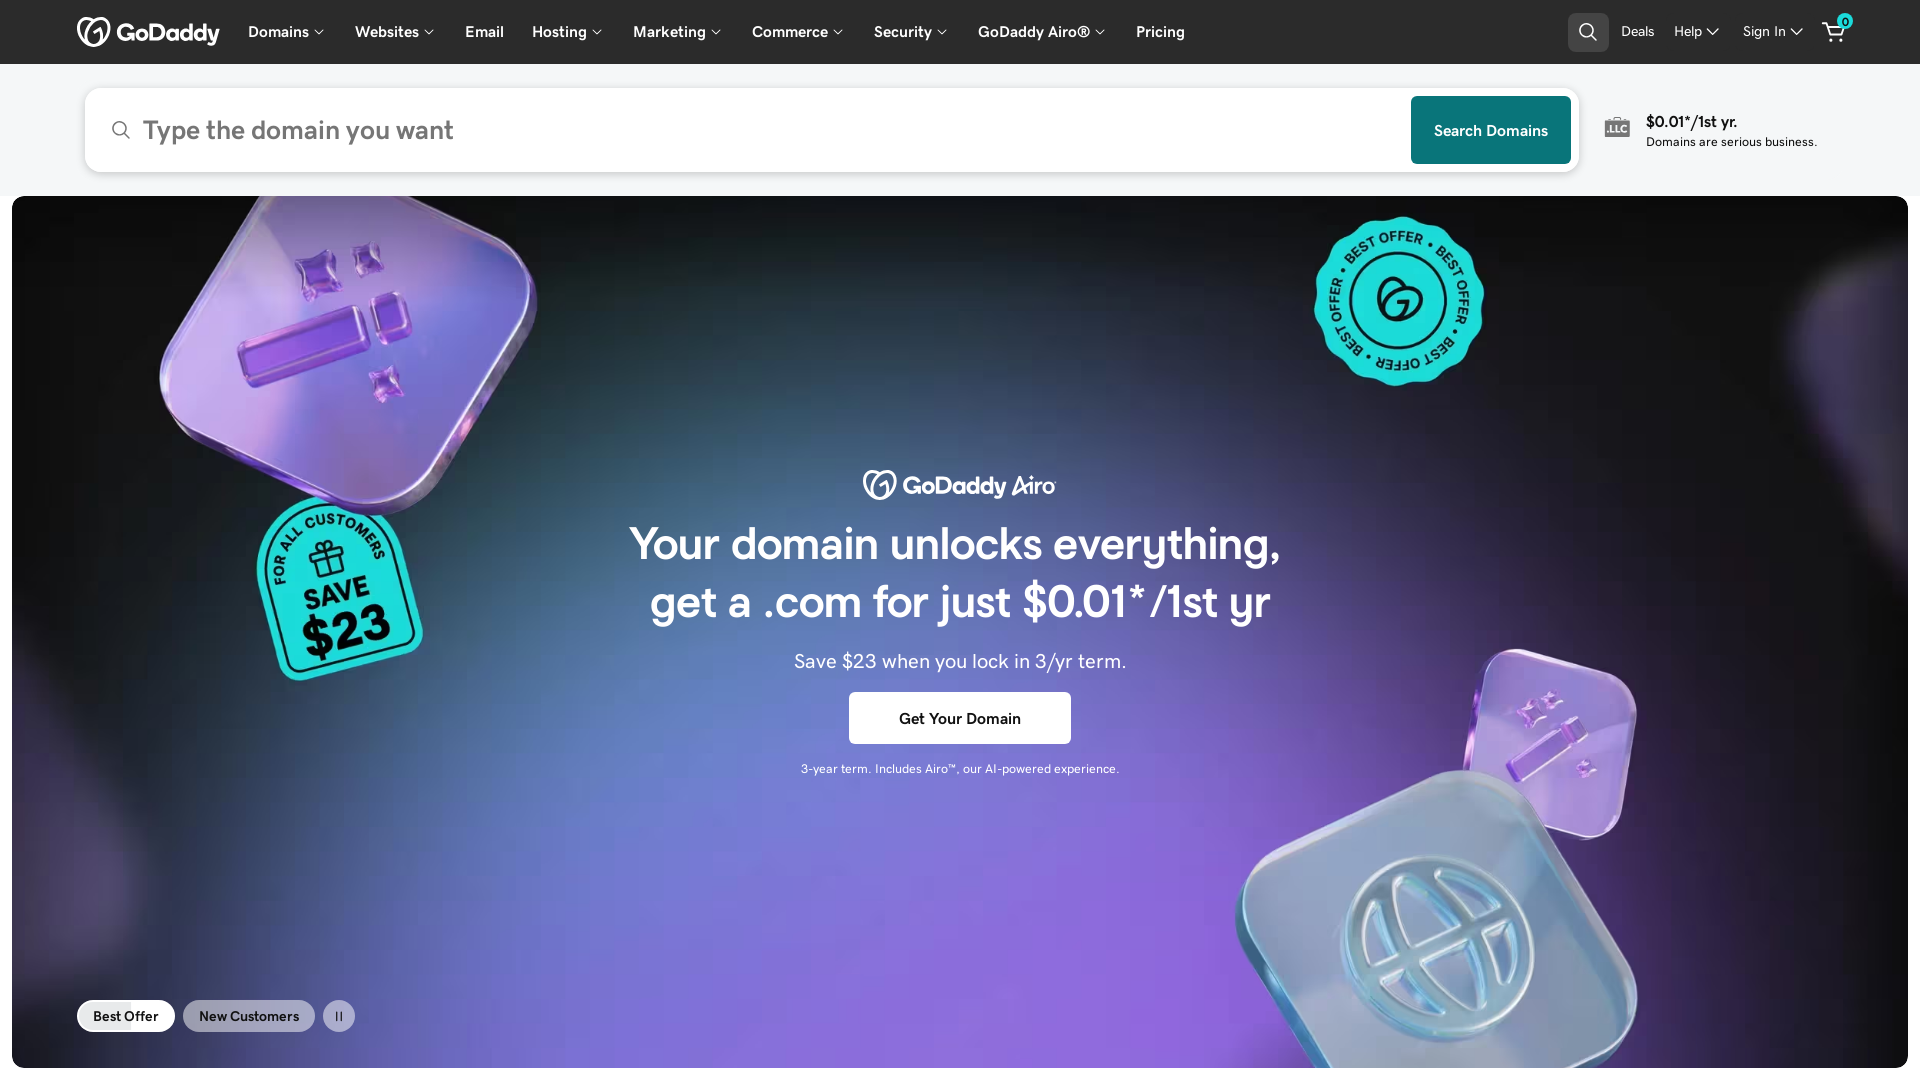

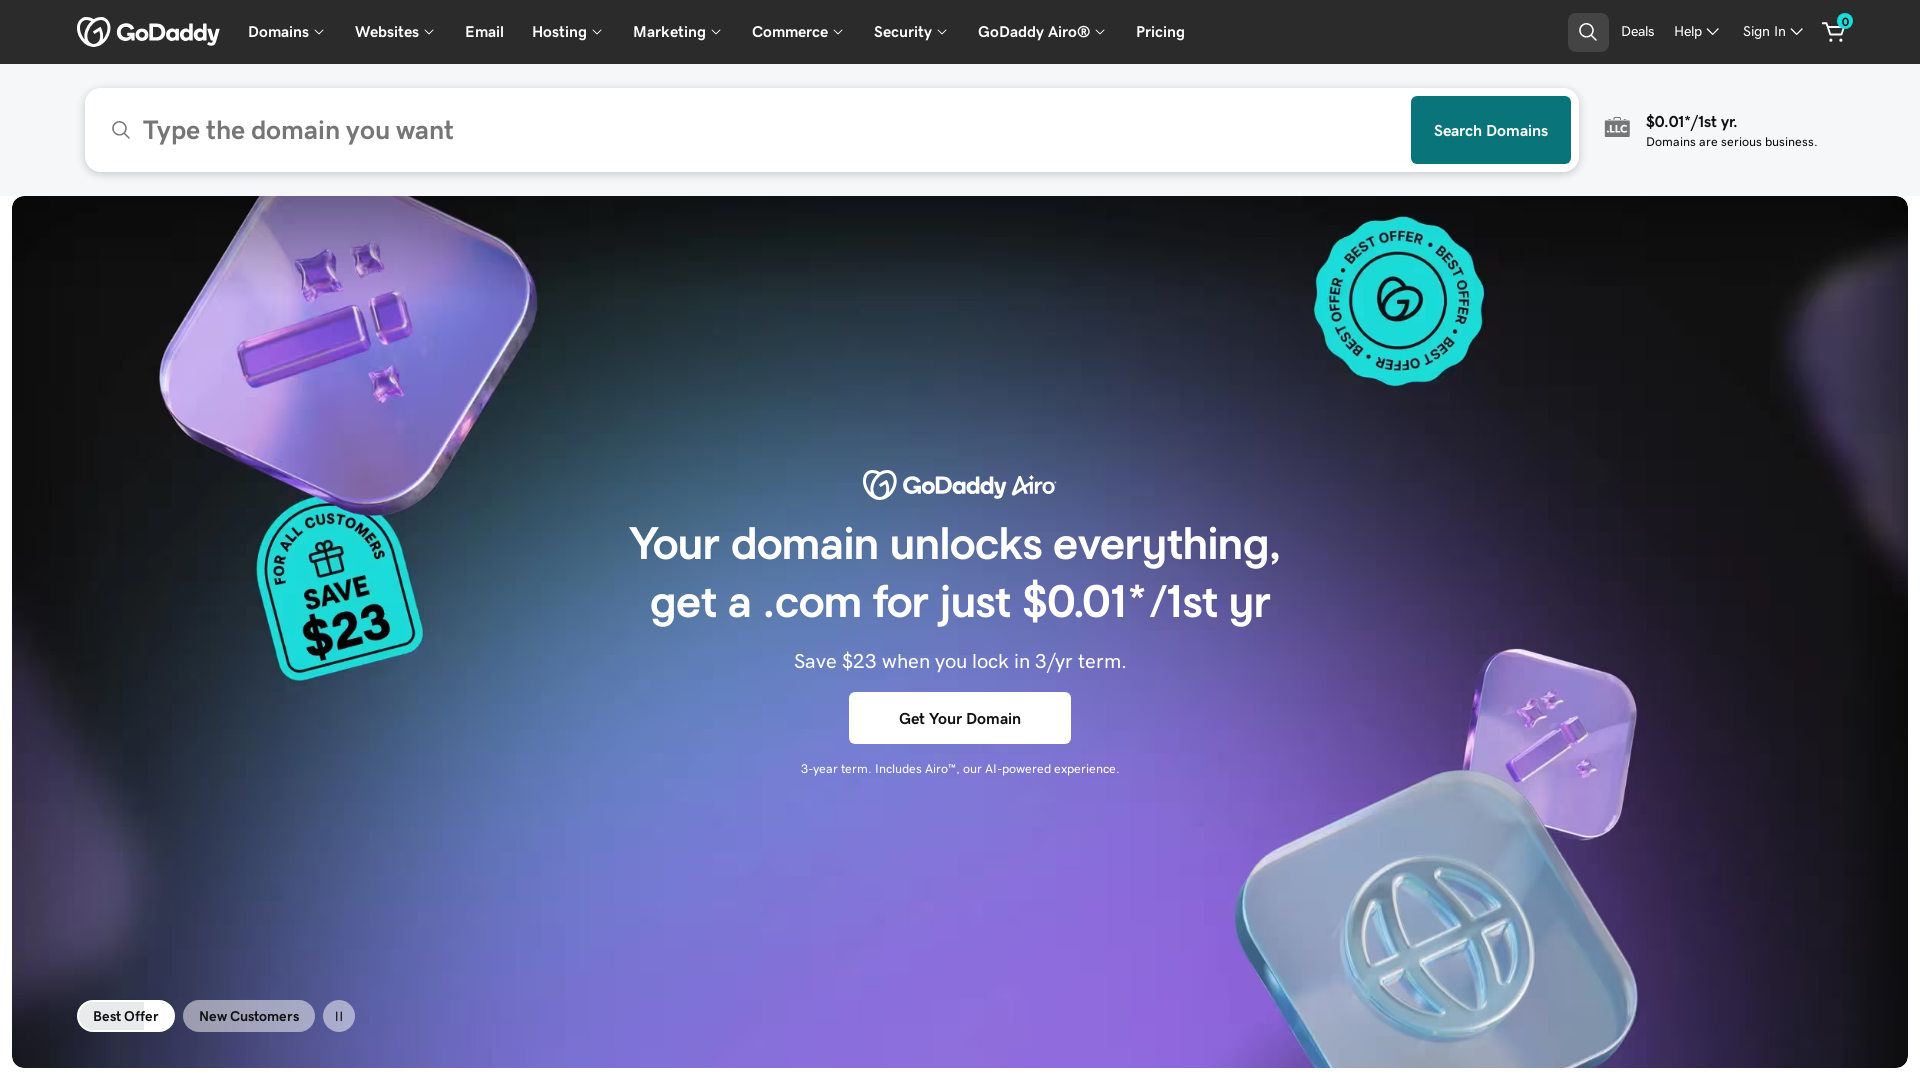